Tests clicking the "Get started" link and verifying navigation to the intro page

Starting URL: https://playwright.dev/

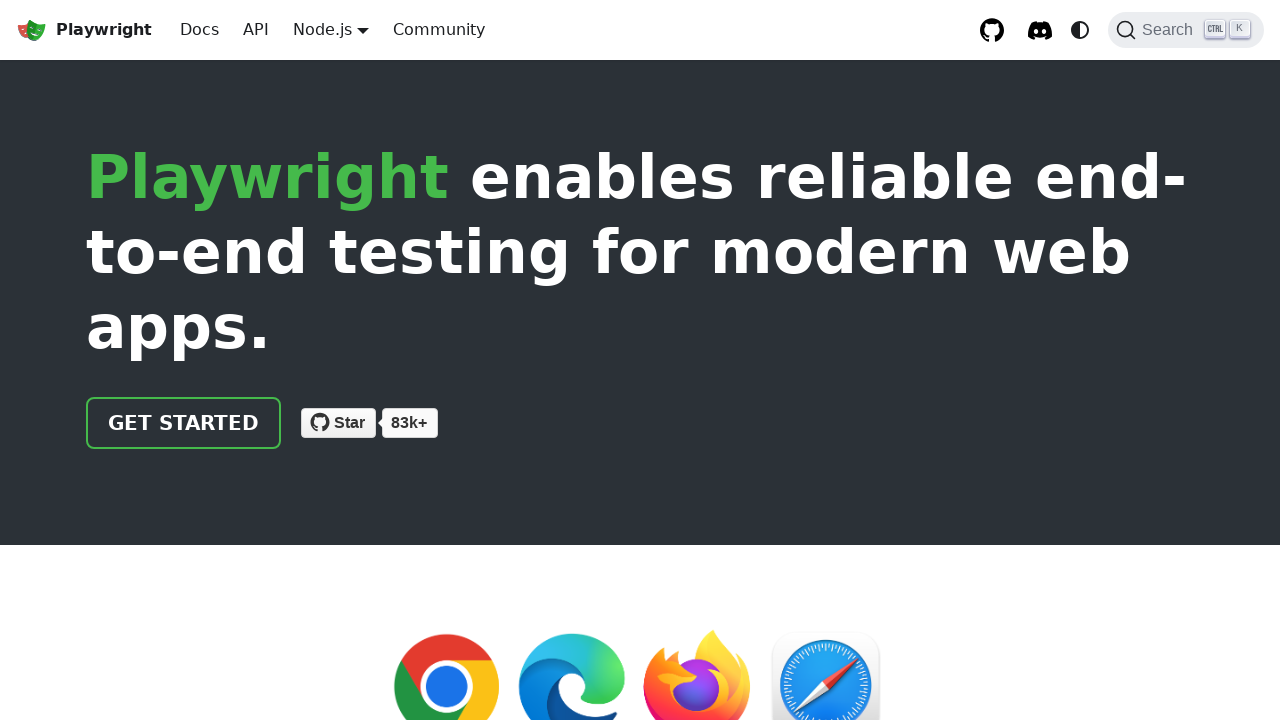

Clicked the 'Get started' link at (184, 423) on internal:role=link[name="Get started"i]
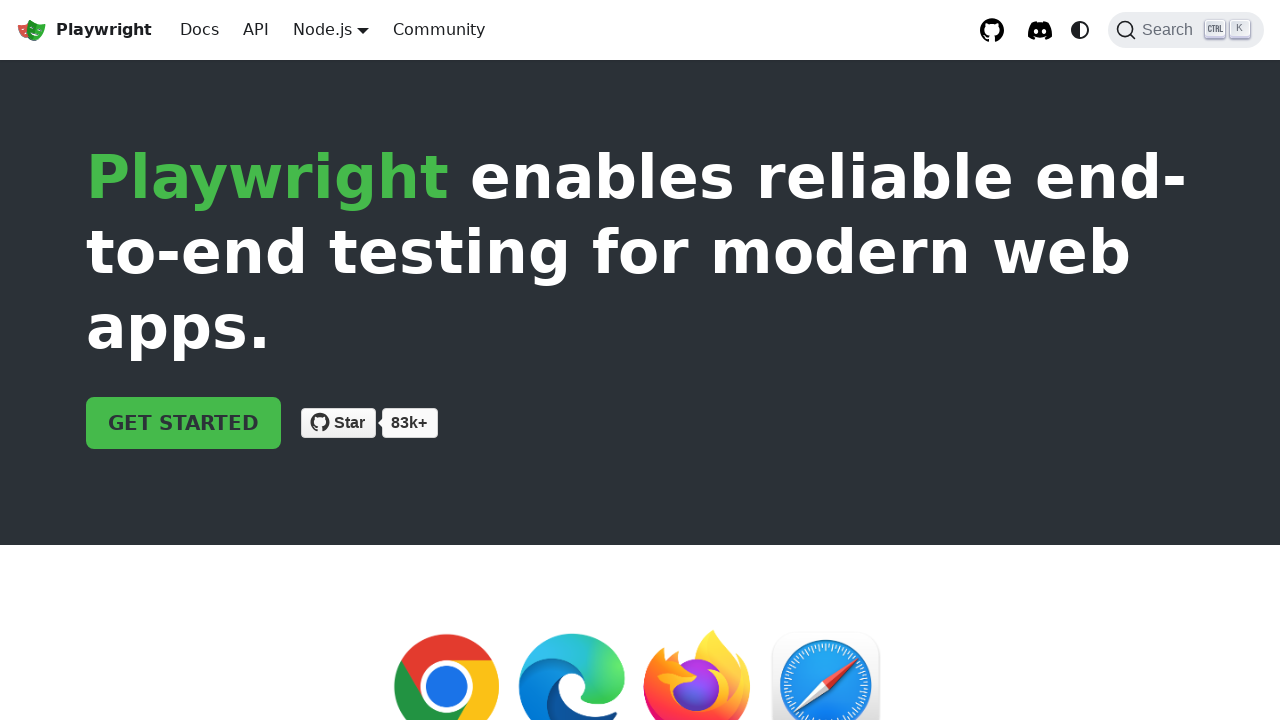

Verified navigation to intro page with URL containing 'intro'
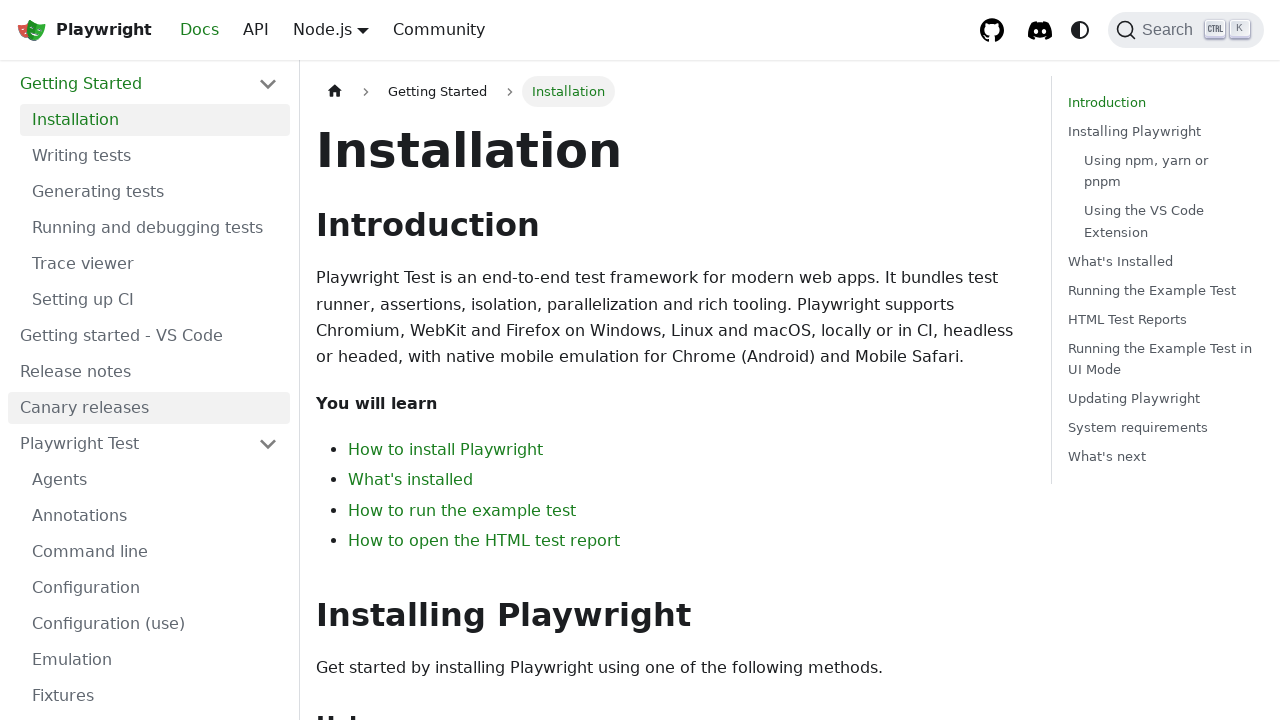

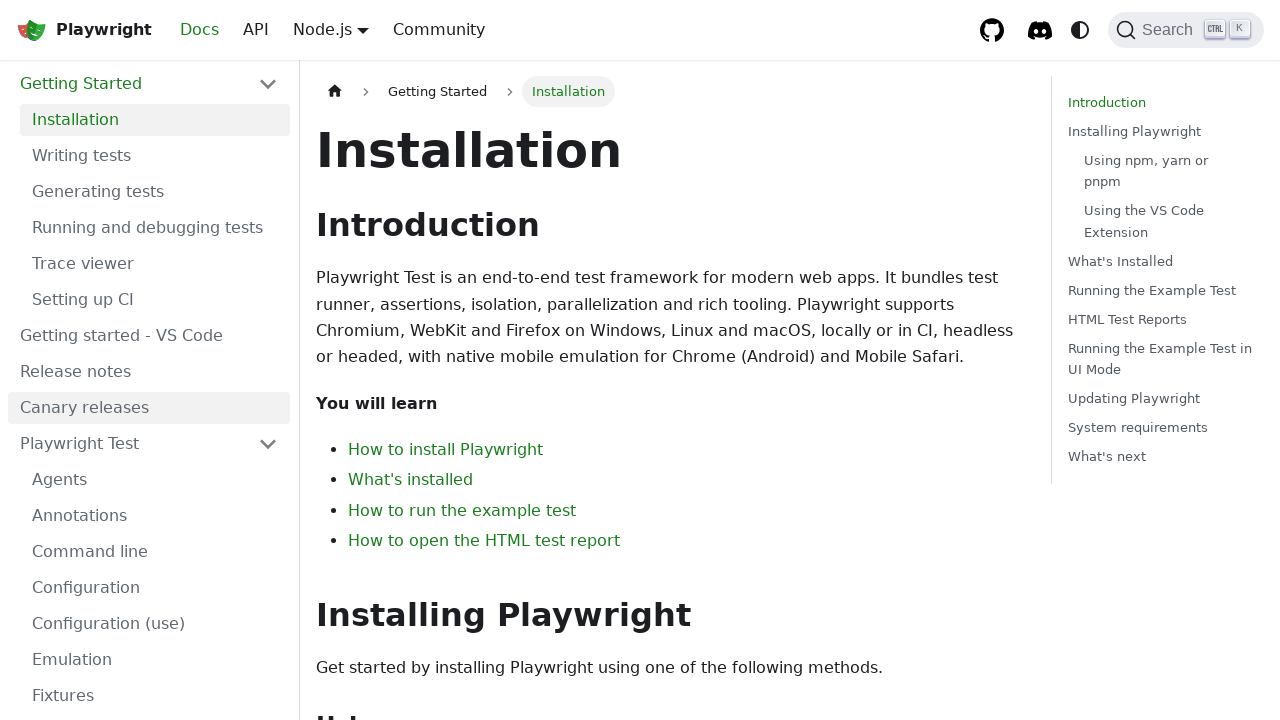